Tests hover action on a button element

Starting URL: https://rahulshettyacademy.com/AutomationPractice/

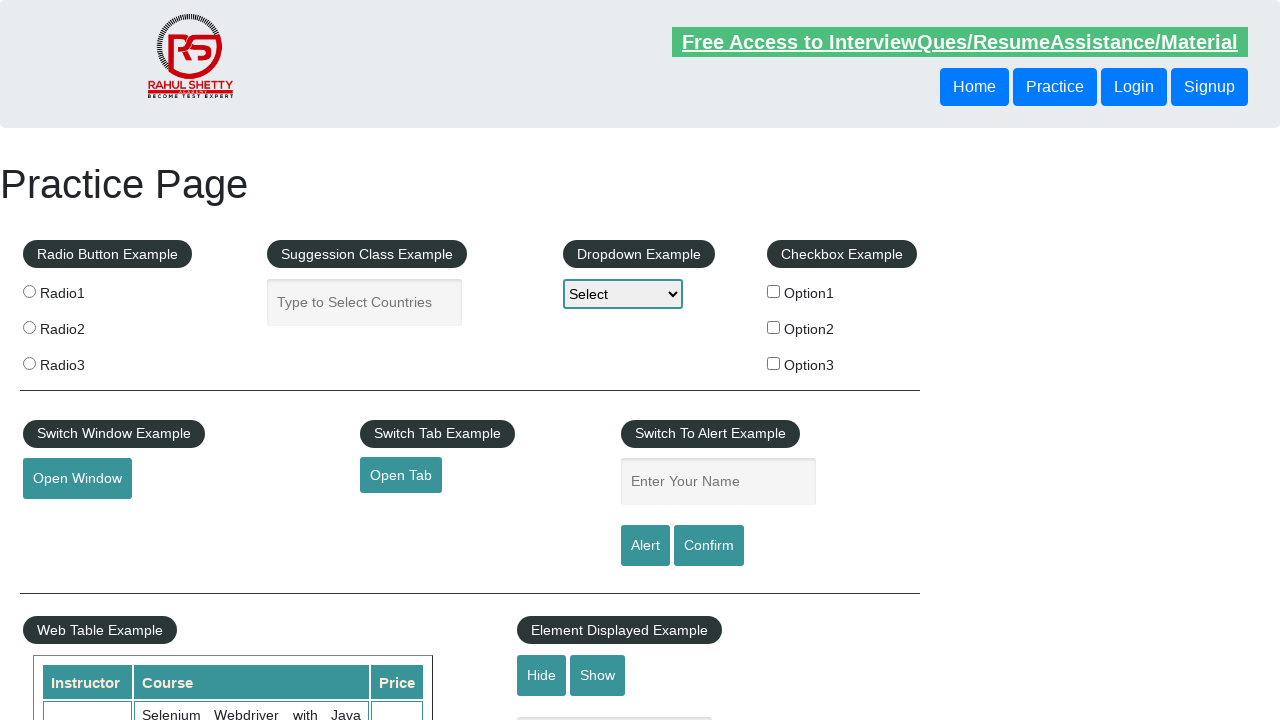

Hovered over the mouse hover button at (83, 361) on xpath=//button[@id='mousehover']
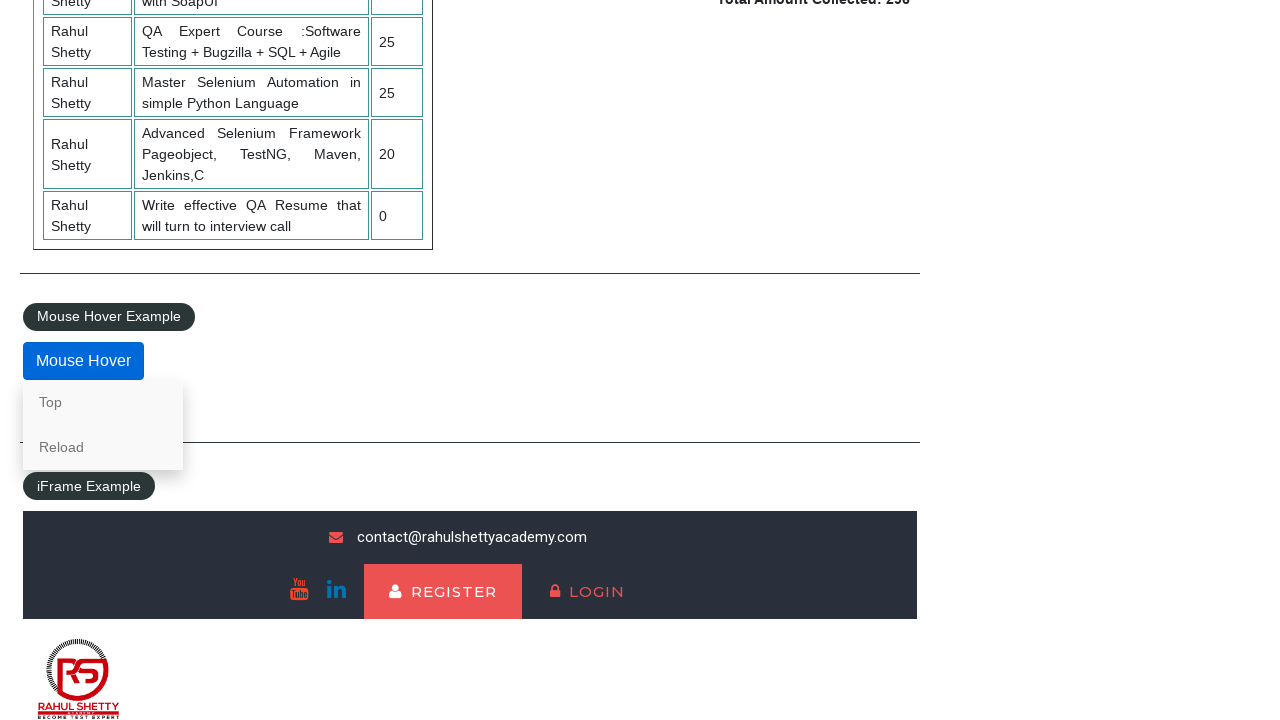

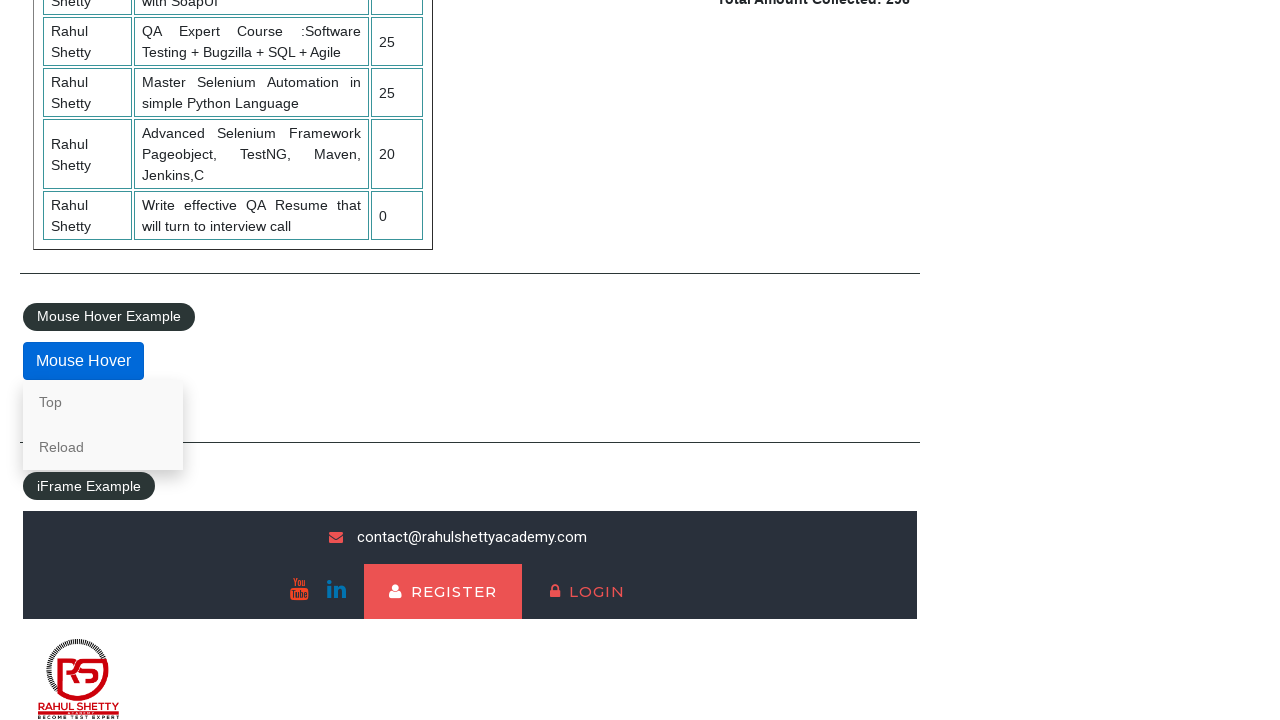